Tests autocomplete widget functionality on DemoQA by testing both multiple-selection and single-selection autocomplete inputs, typing partial text and selecting suggestions using keyboard navigation.

Starting URL: https://demoqa.com/auto-complete

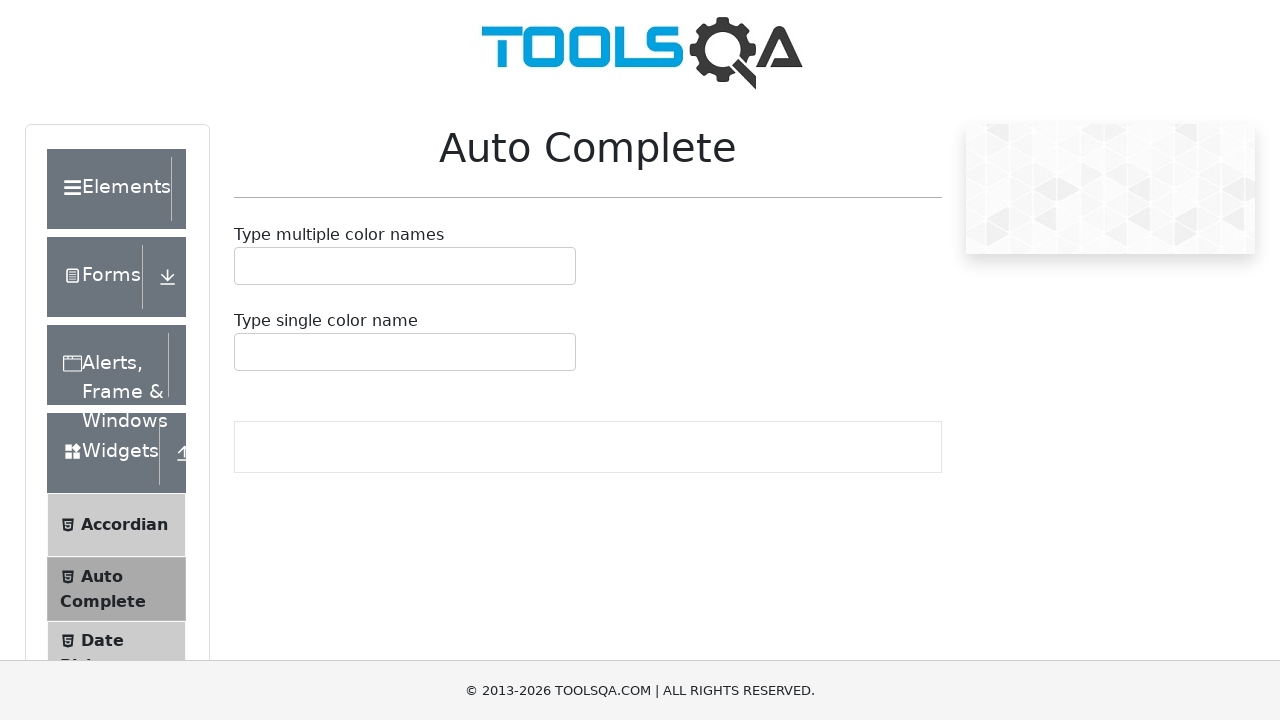

Filled multiple autocomplete input with 'ee' on #autoCompleteMultipleInput
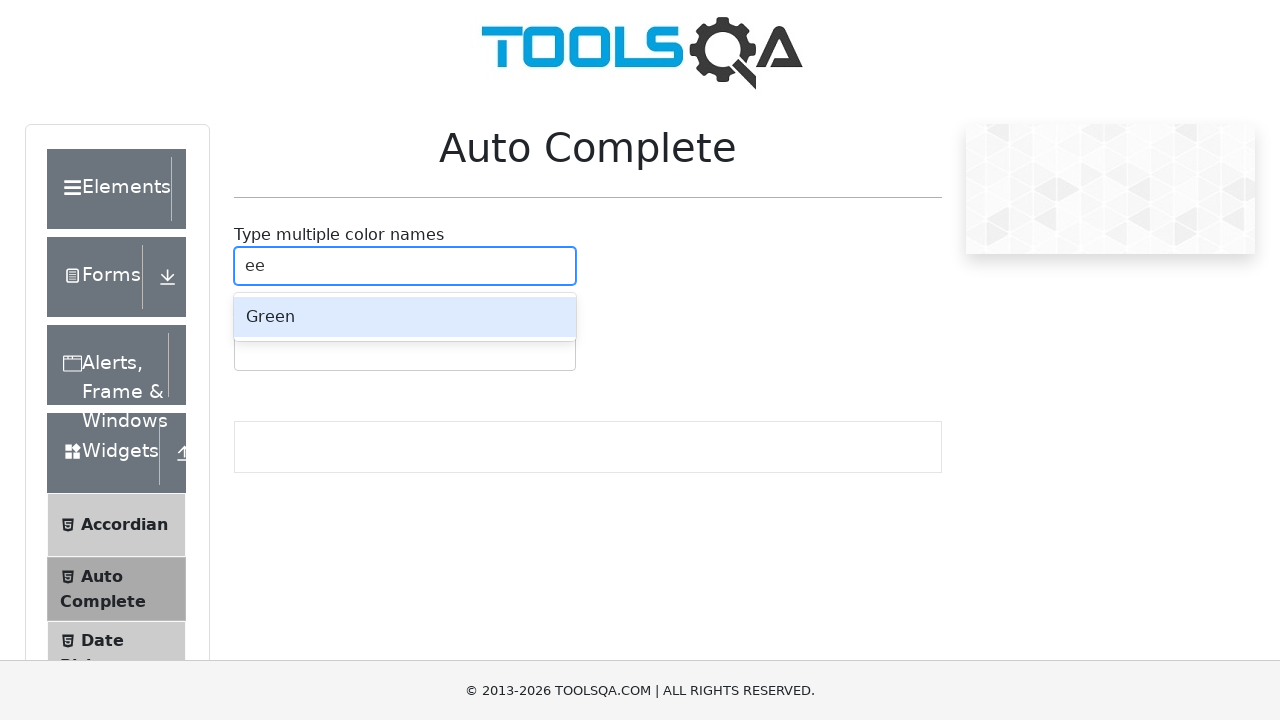

Waited 1000ms for autocomplete suggestions to appear
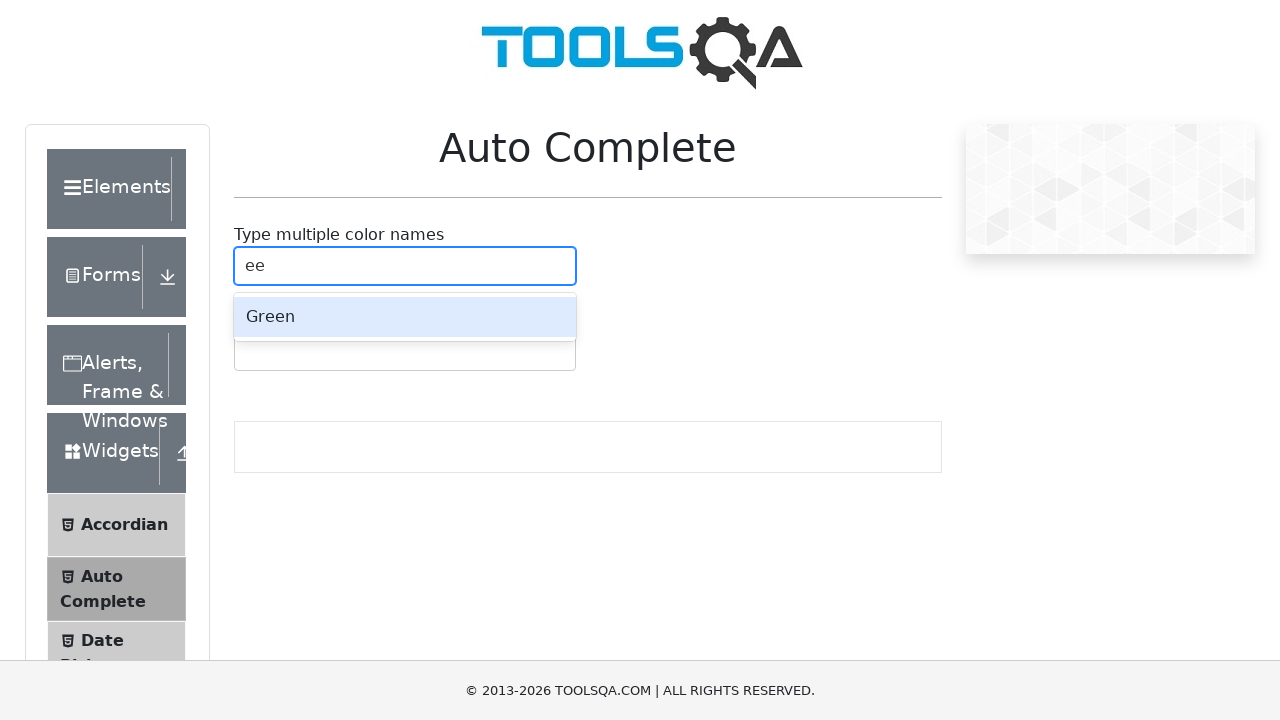

Pressed Enter to select first suggestion from multiple autocomplete on #autoCompleteMultipleInput
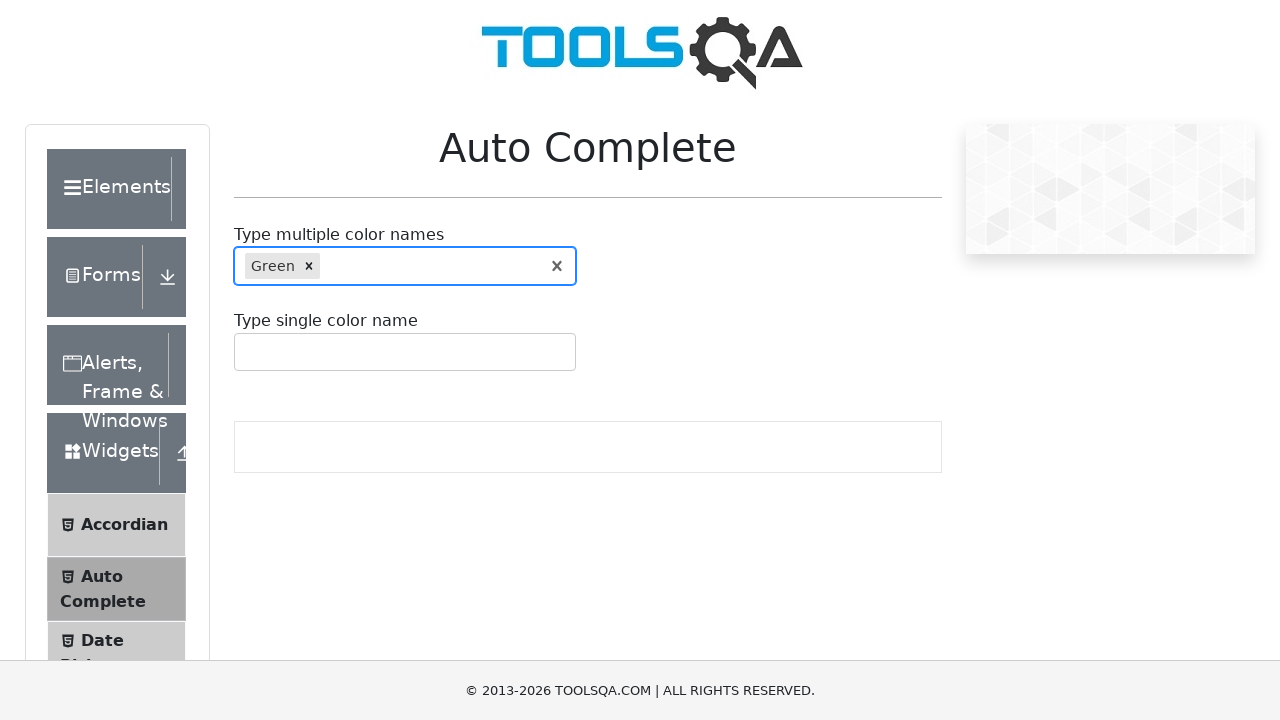

Typed 'Bl' in multiple autocomplete input on #autoCompleteMultipleInput
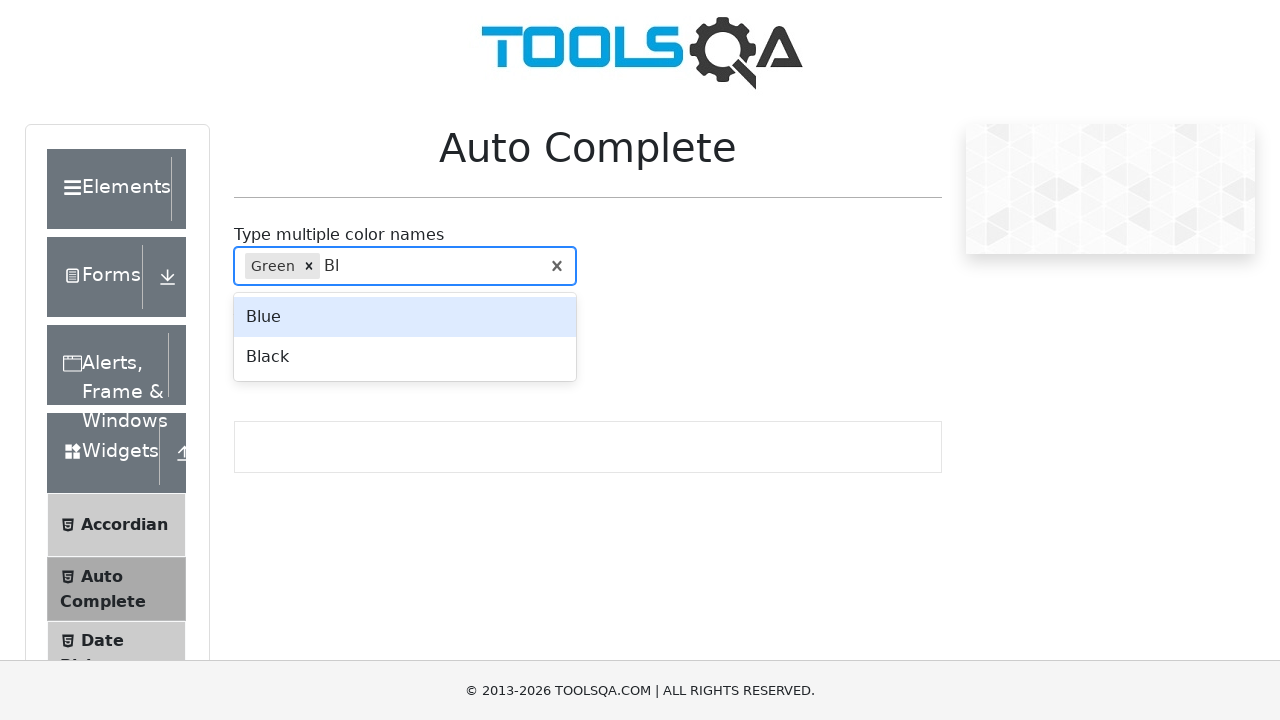

Waited 500ms for new autocomplete suggestions
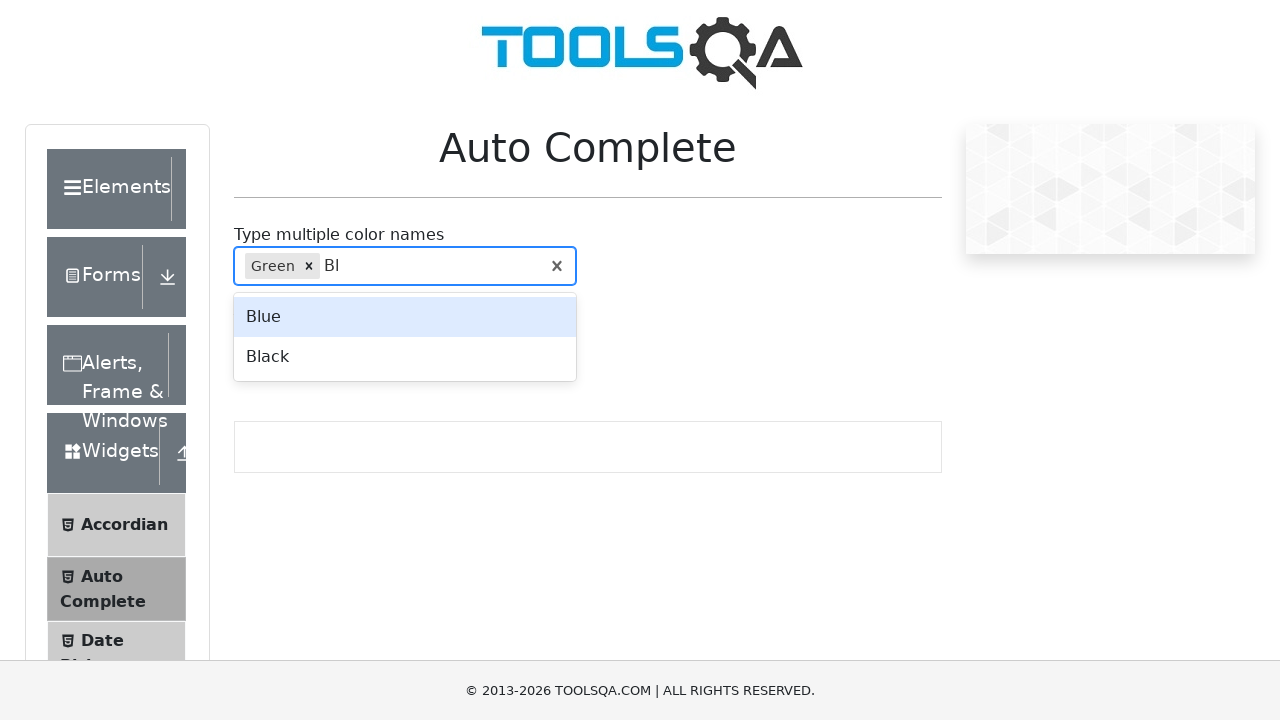

Pressed ArrowDown to navigate to next suggestion on #autoCompleteMultipleInput
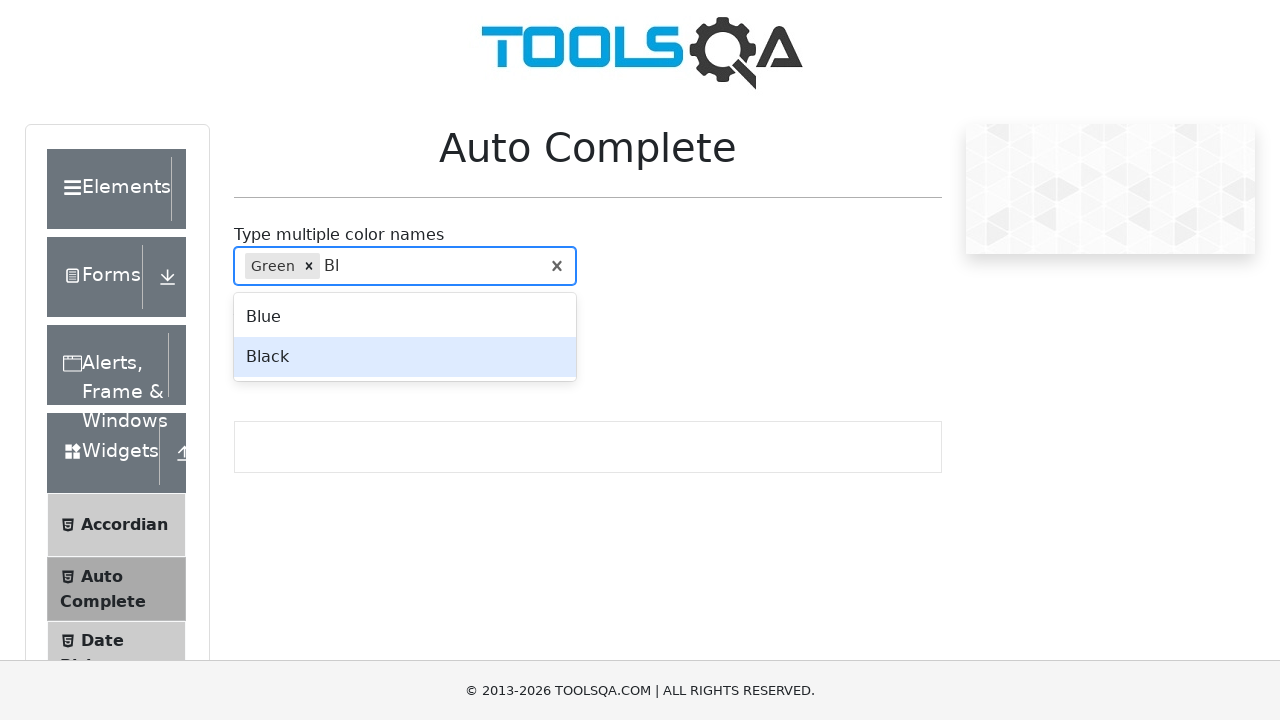

Waited 1000ms after arrow key navigation
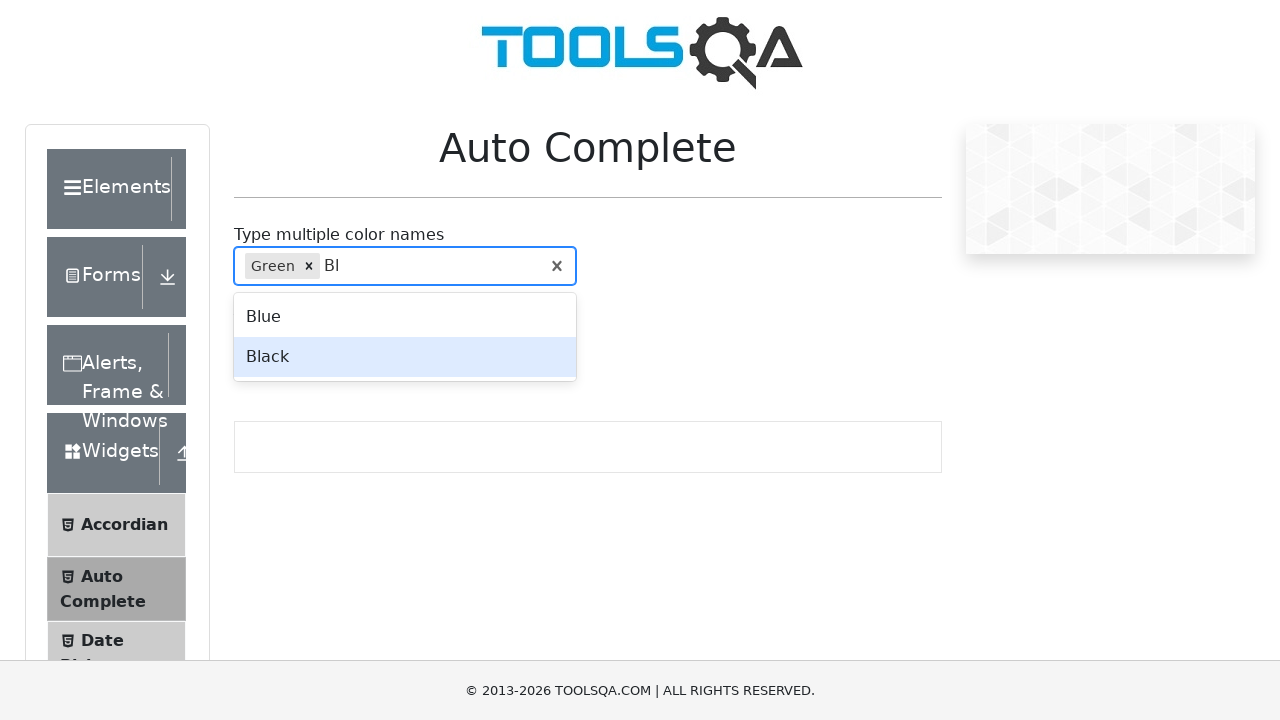

Pressed Enter to select highlighted suggestion on #autoCompleteMultipleInput
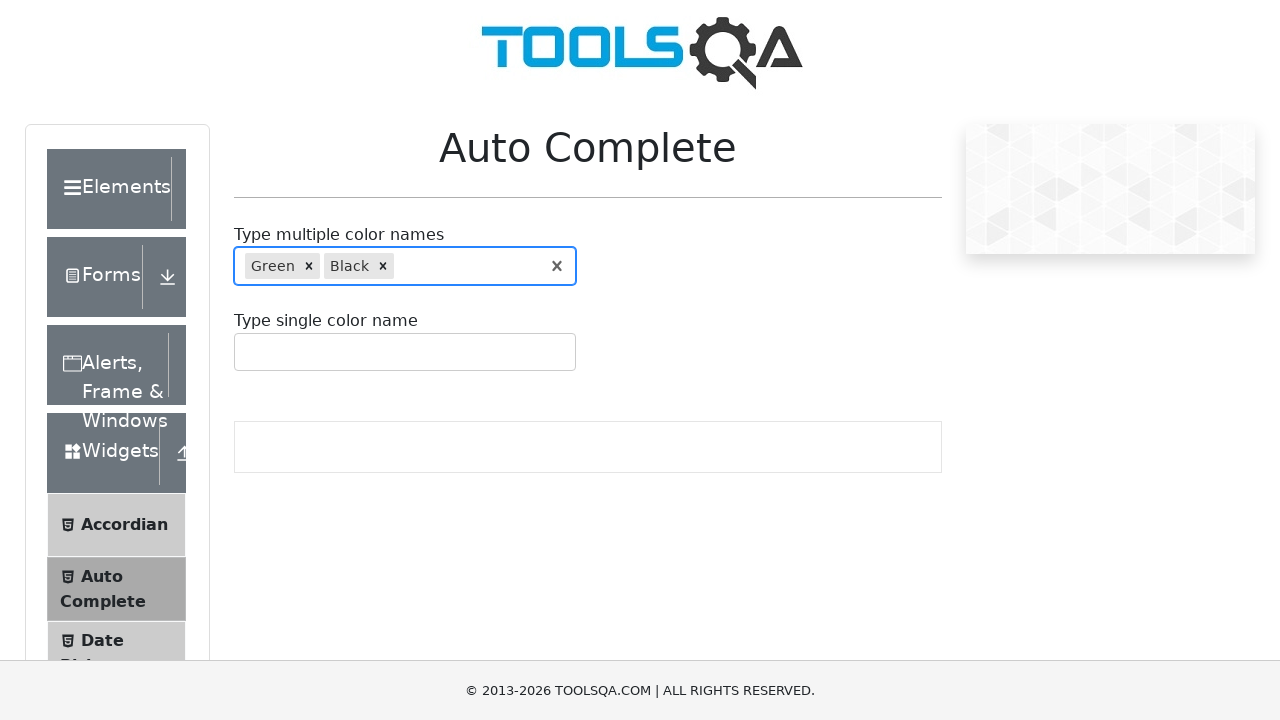

Filled single autocomplete input with 'ee' on #autoCompleteSingleInput
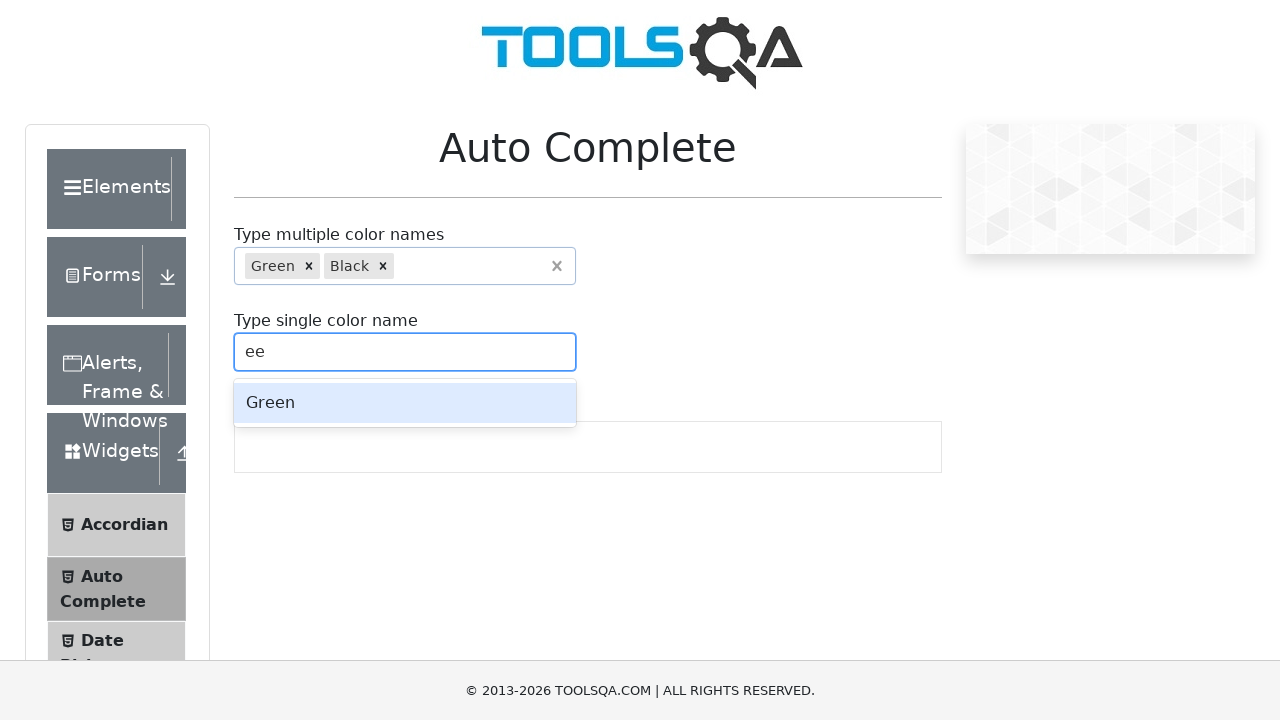

Waited 1000ms for single autocomplete suggestions to appear
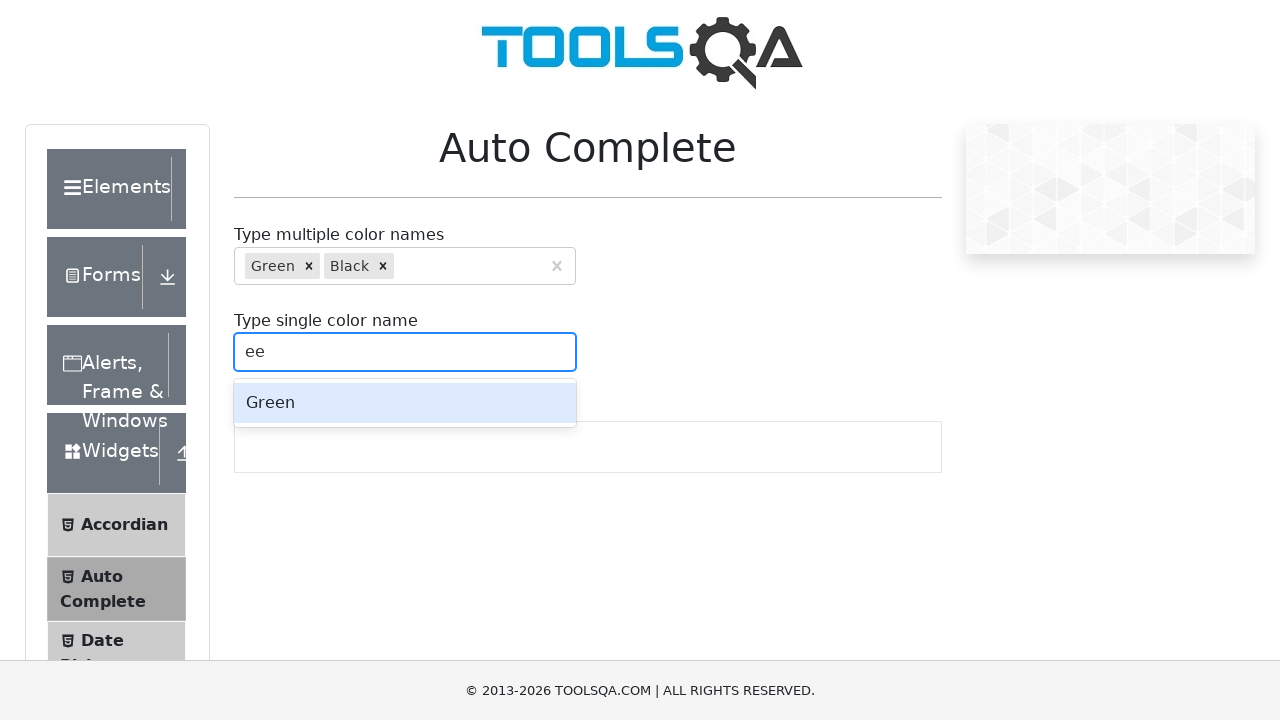

Pressed Enter to select suggestion from single autocomplete on #autoCompleteSingleInput
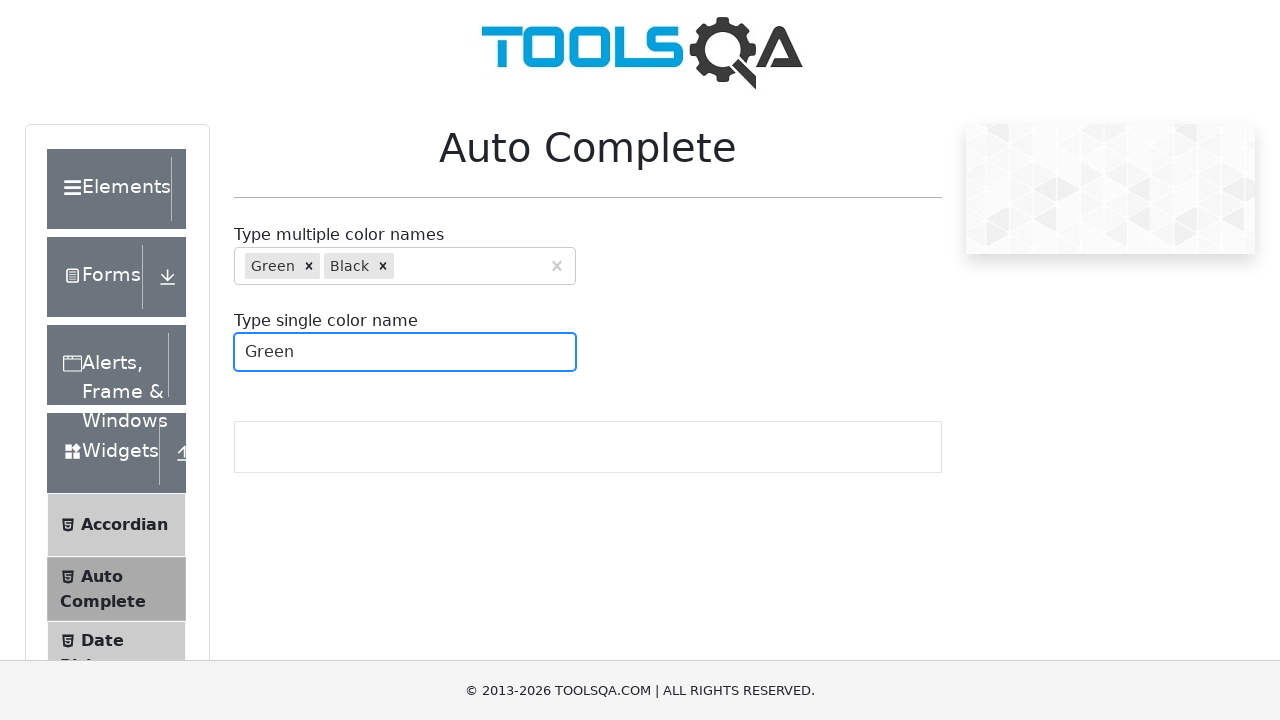

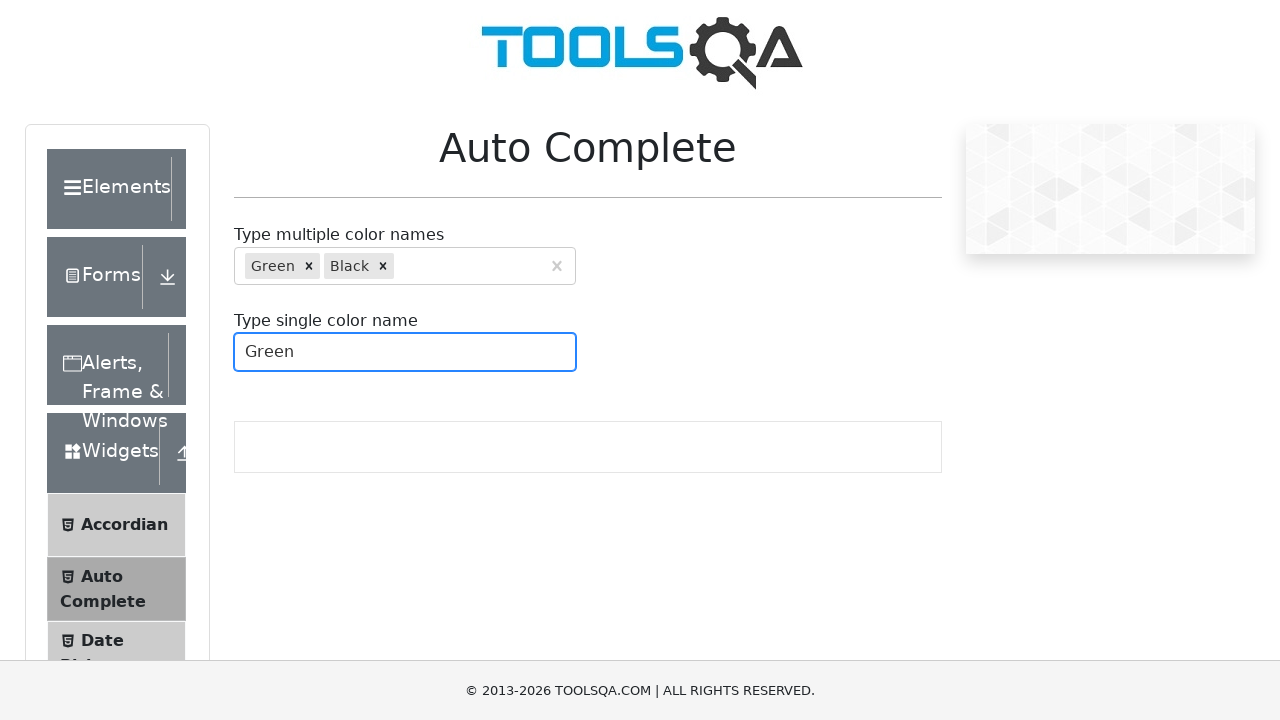